Validates that the SEER logo subtitle element is displayed on the page

Starting URL: https://www.bapssatsangexams.org/

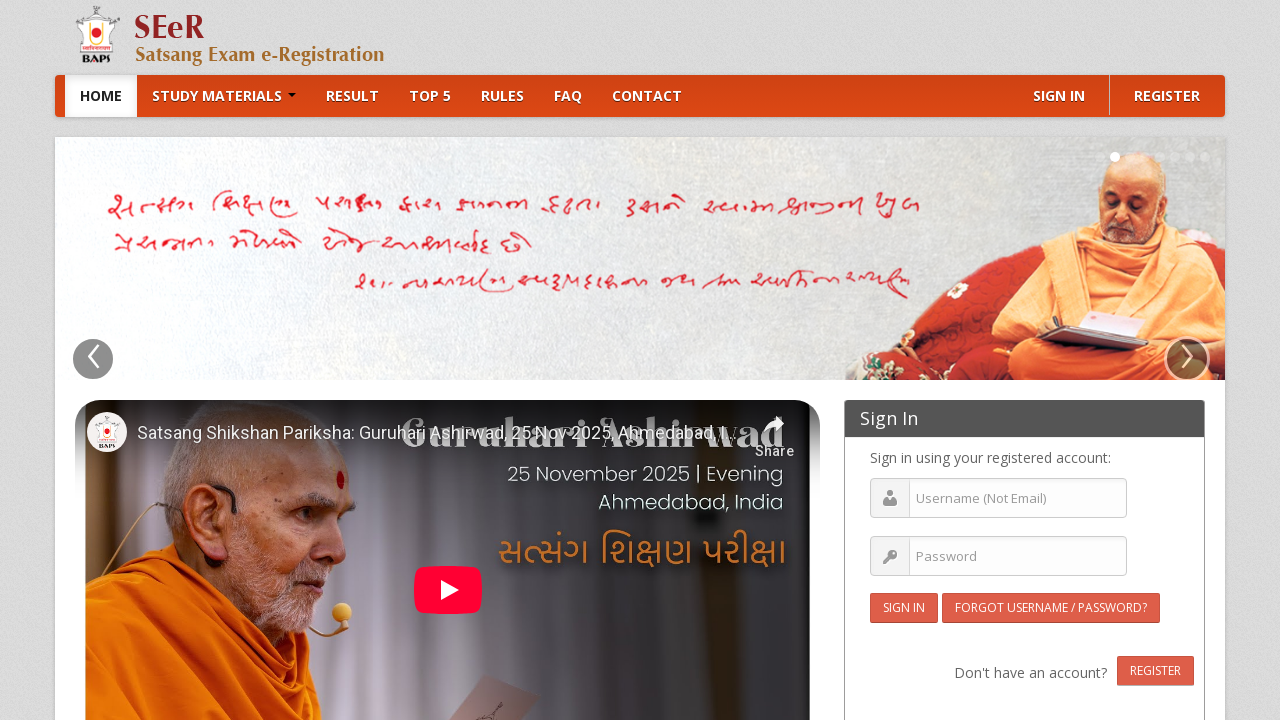

Waited for SEER logo subtitle element to be present in DOM
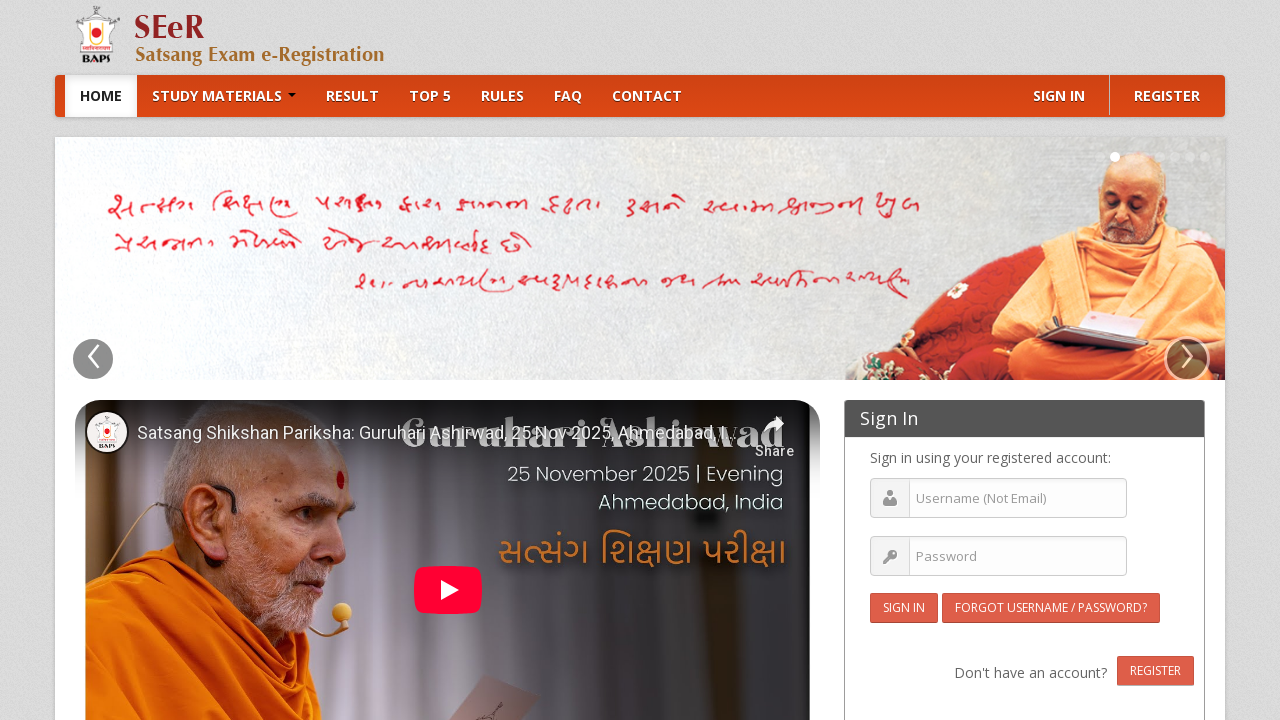

Located SEER logo subtitle element
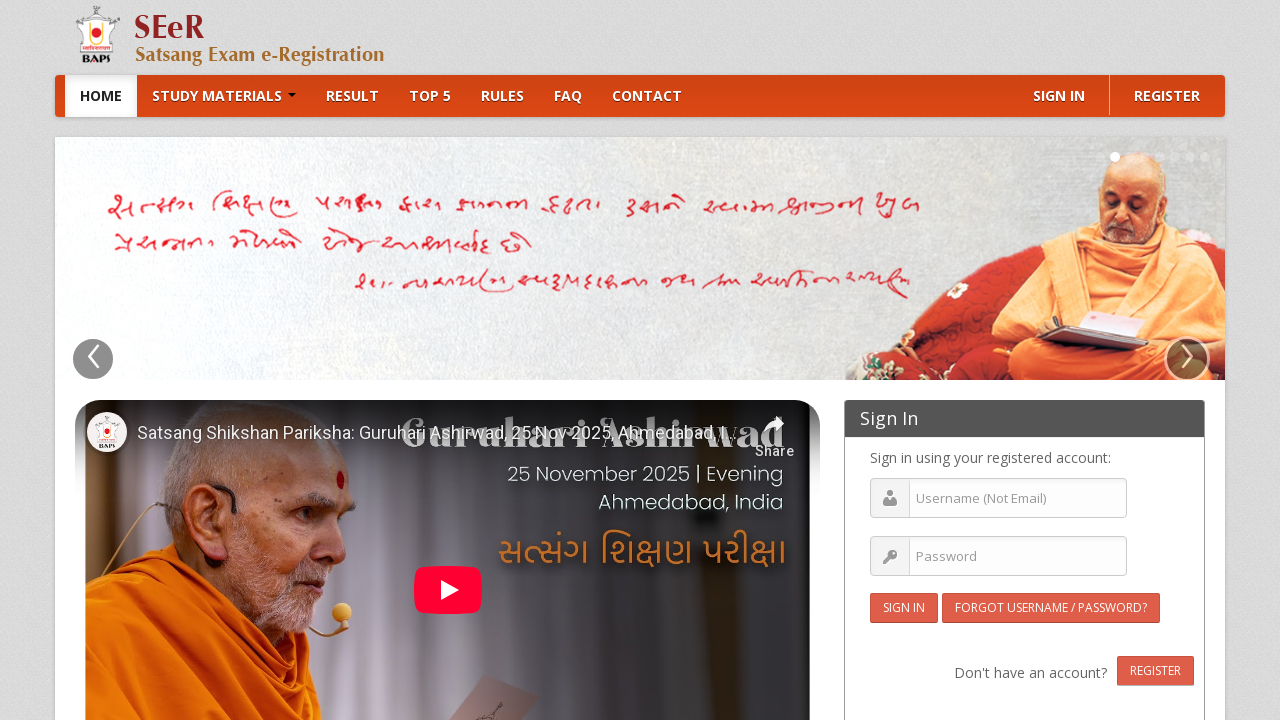

Verified that SEER logo subtitle element is displayed
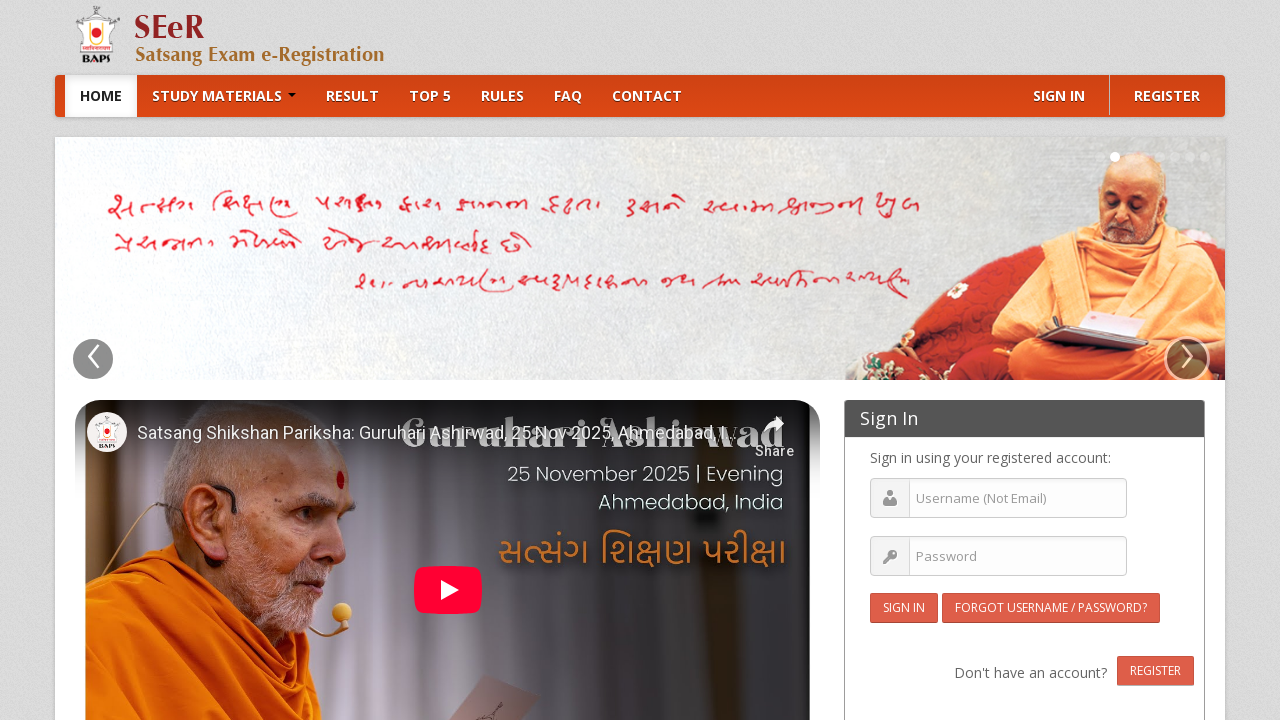

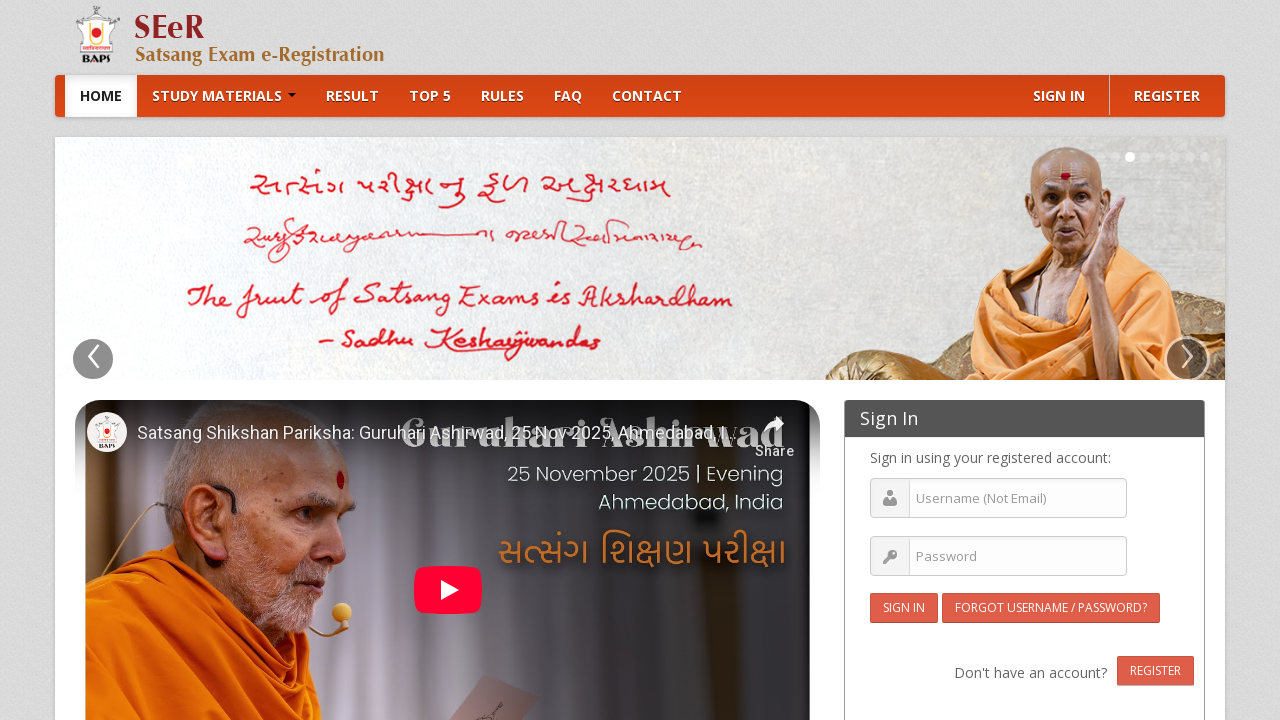